Tests an explicit wait scenario where the script waits for a price element to show "$100", then clicks a book button, calculates an answer based on a displayed value using a math formula, submits the form, and handles the resulting alert.

Starting URL: http://suninjuly.github.io/explicit_wait2.html

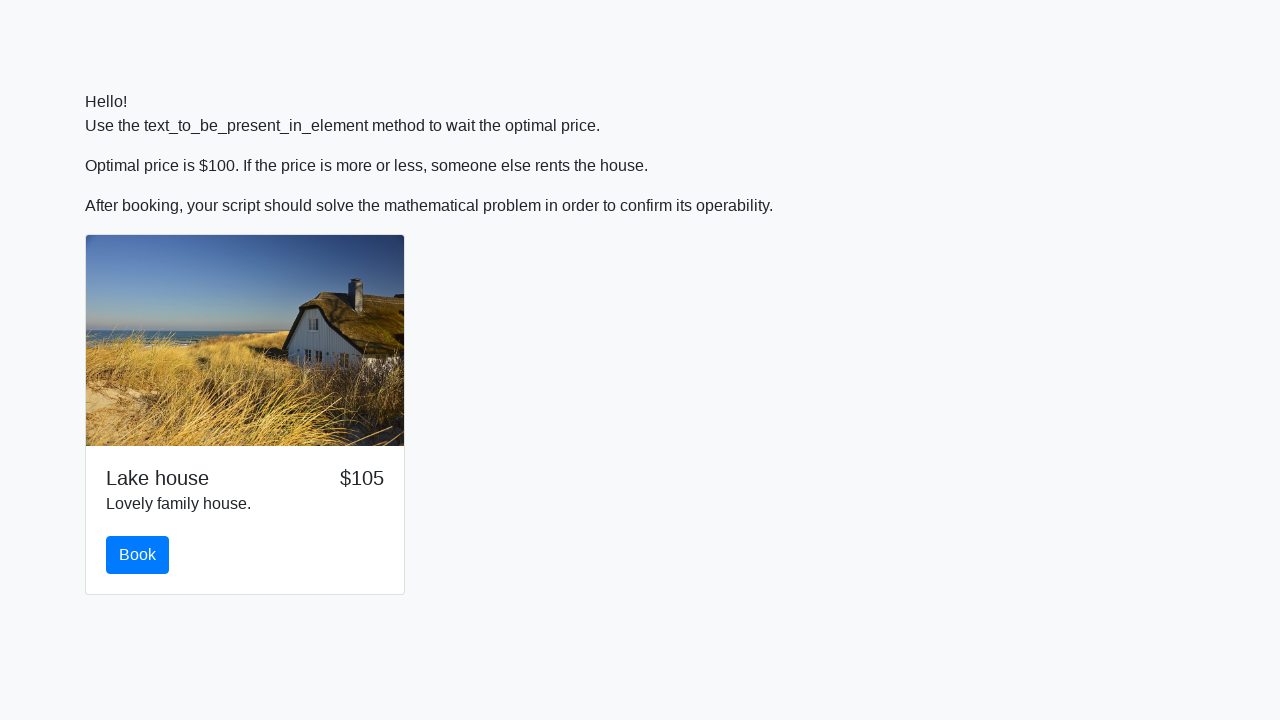

Waited for price element to display '$100'
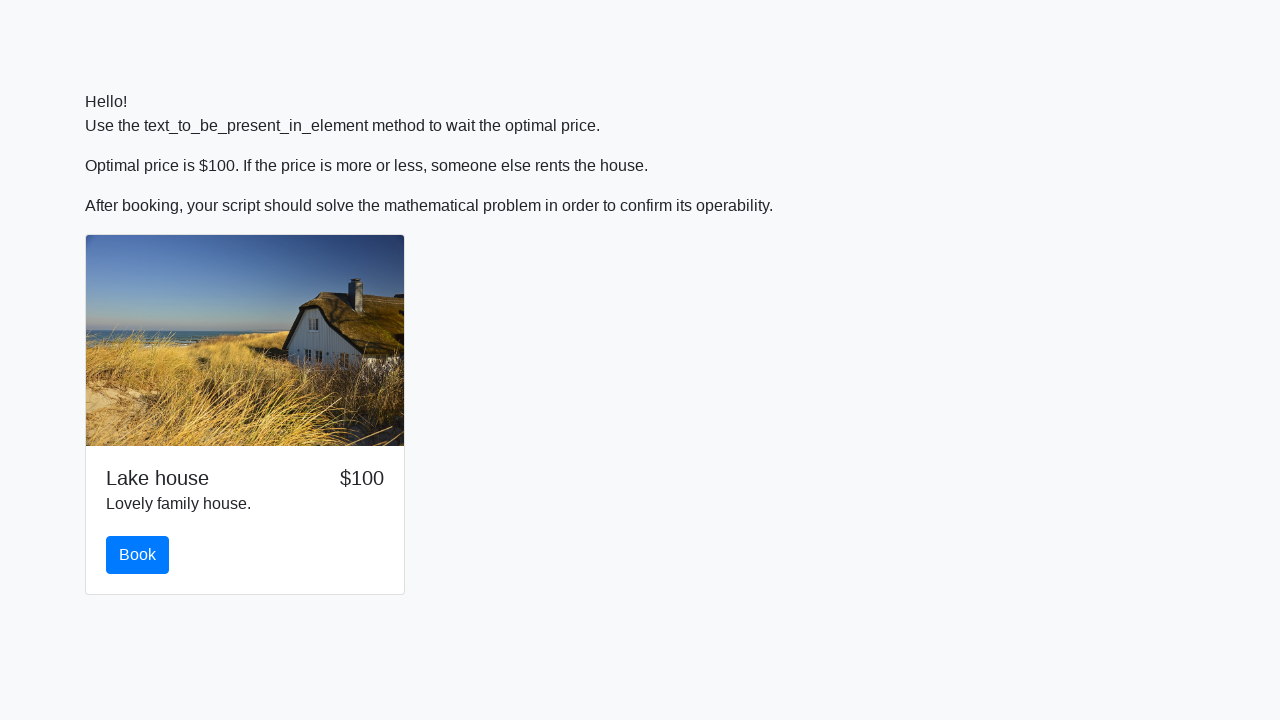

Clicked the book button at (138, 555) on #book
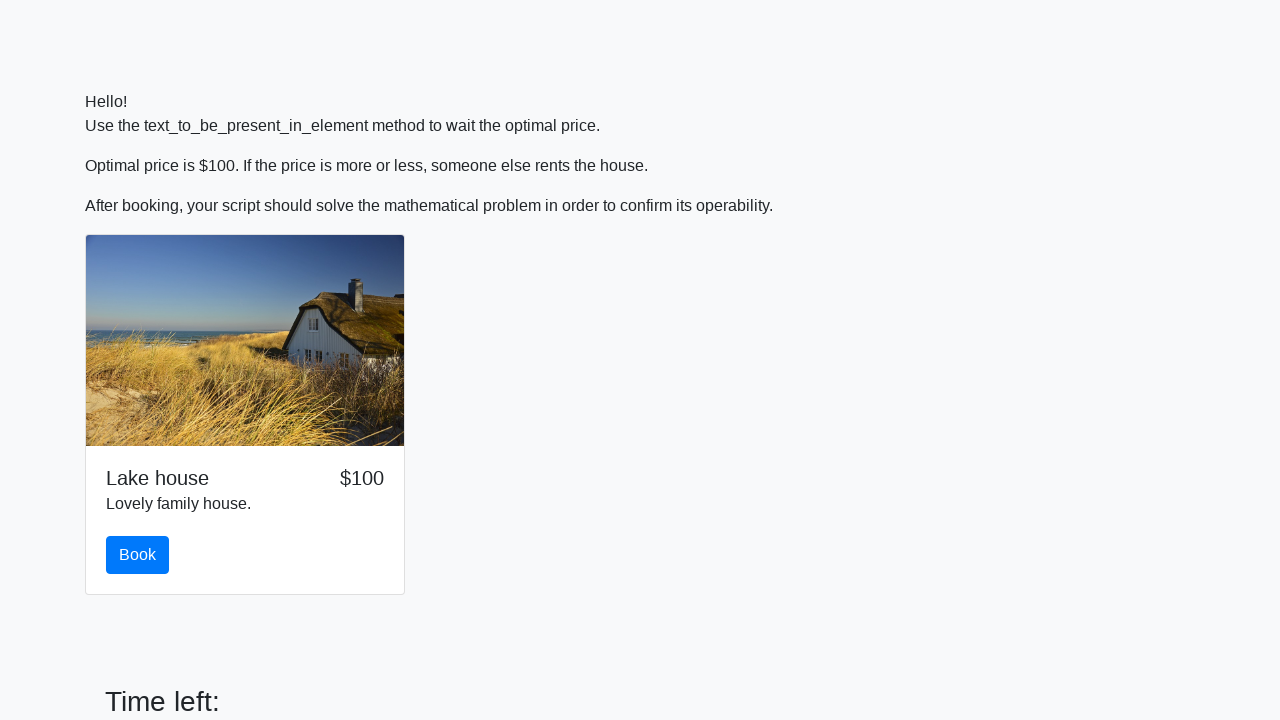

Retrieved input value from span element
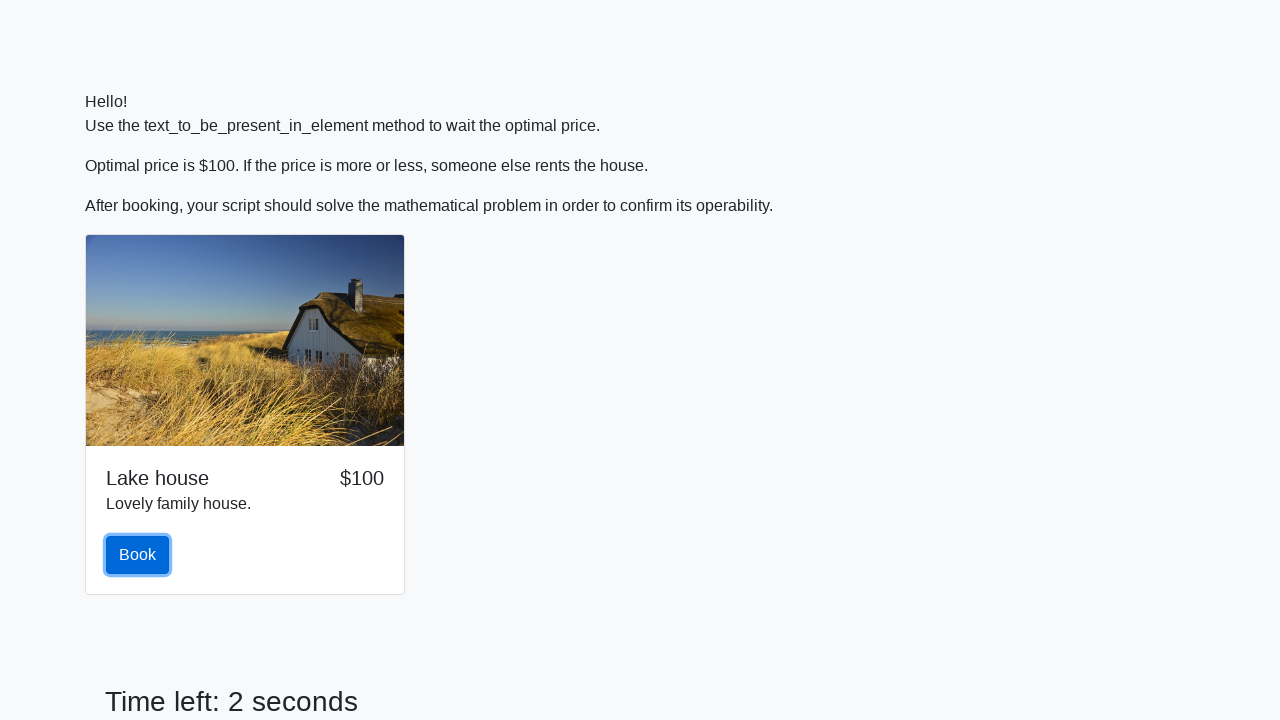

Calculated and filled answer field with computed value on #answer
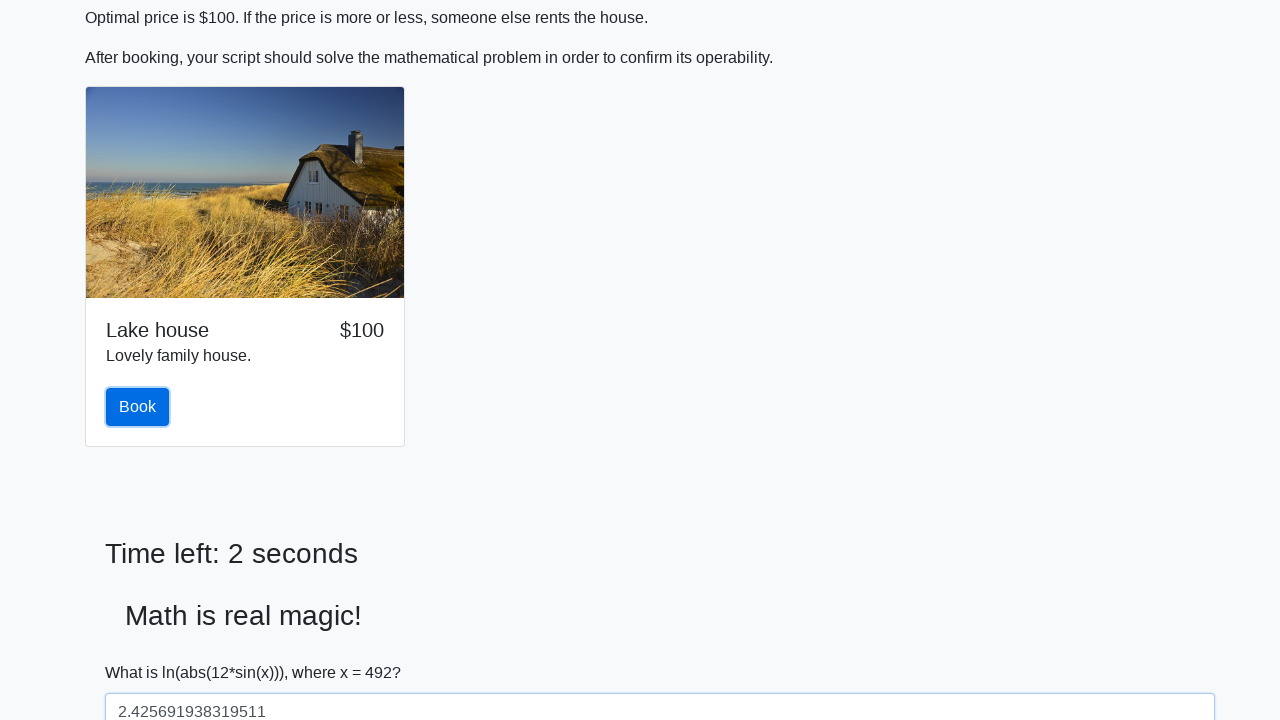

Clicked submit button at (143, 651) on button[type='submit']
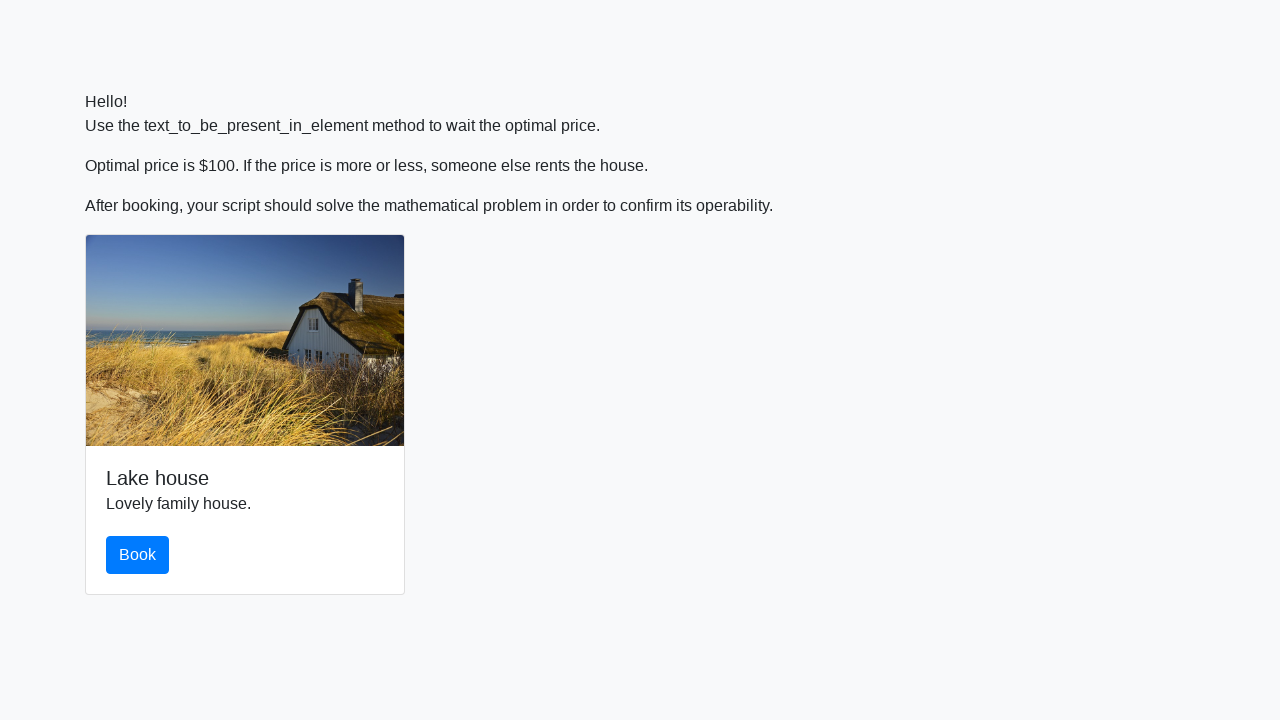

Set up alert handler to accept dialogs
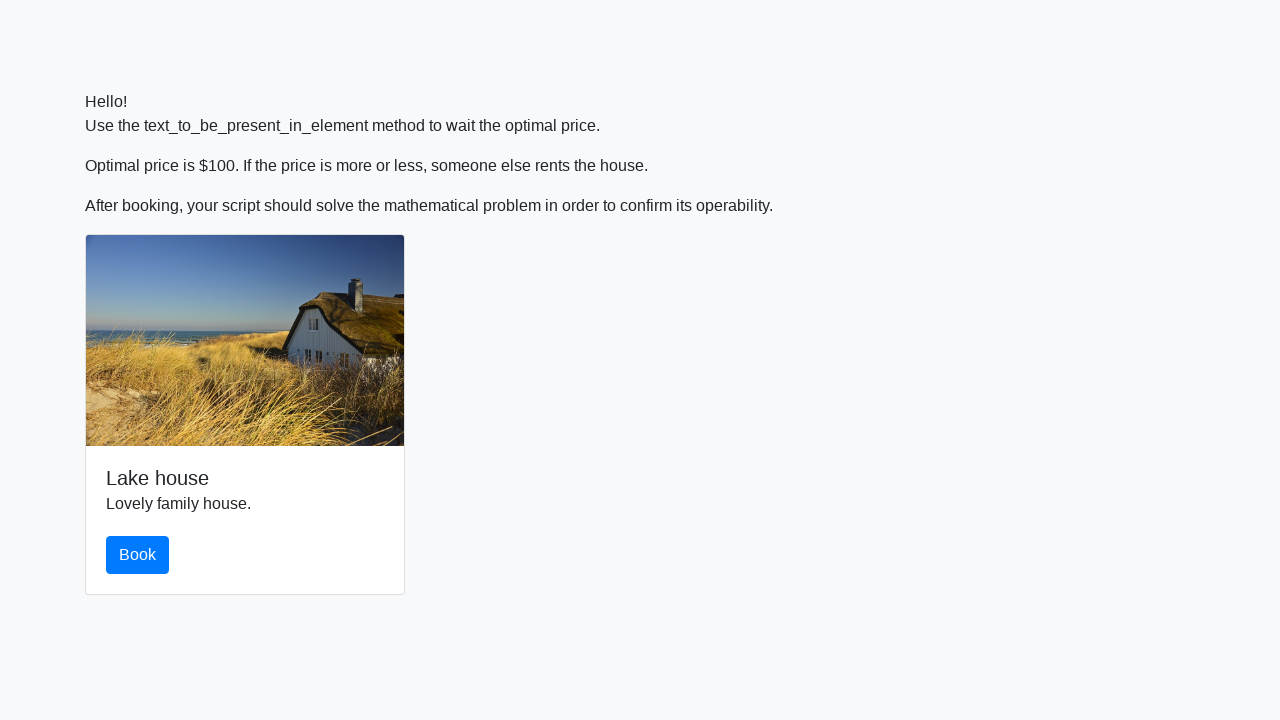

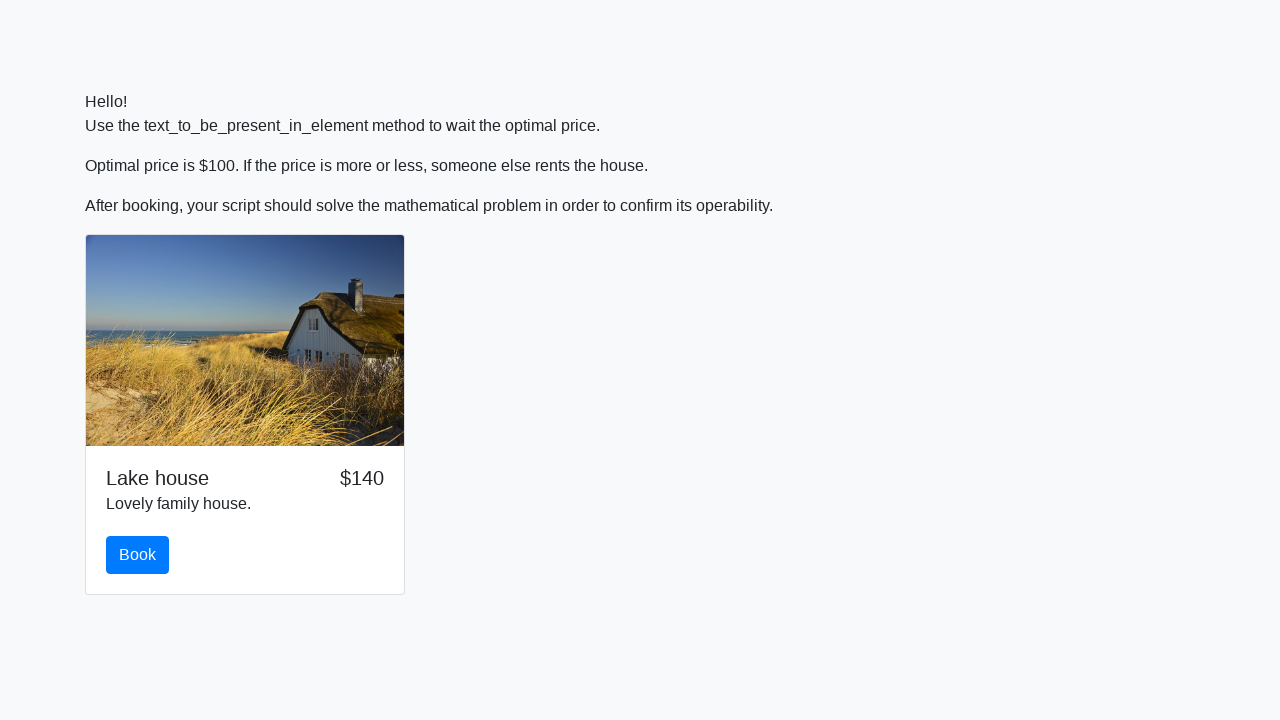